Tests scrolling to an element and filling in a name field on a scrollable page.

Starting URL: https://formy-project.herokuapp.com/scroll

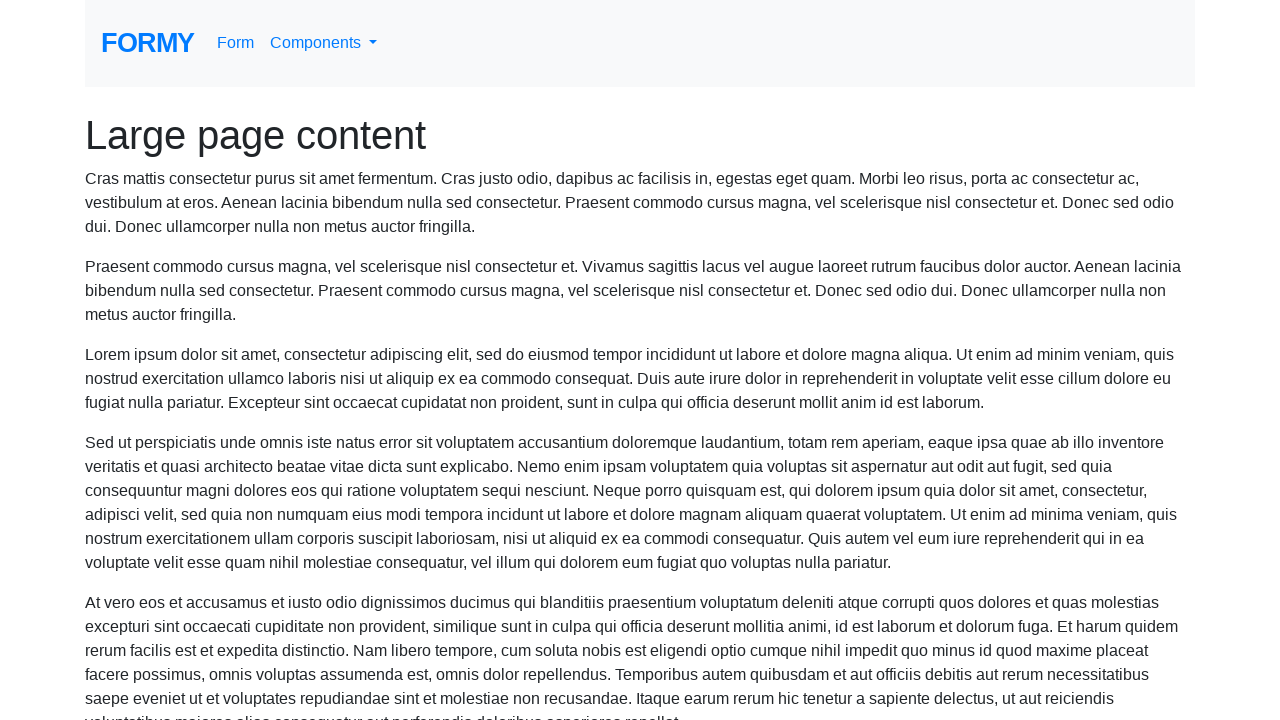

Located the name input field
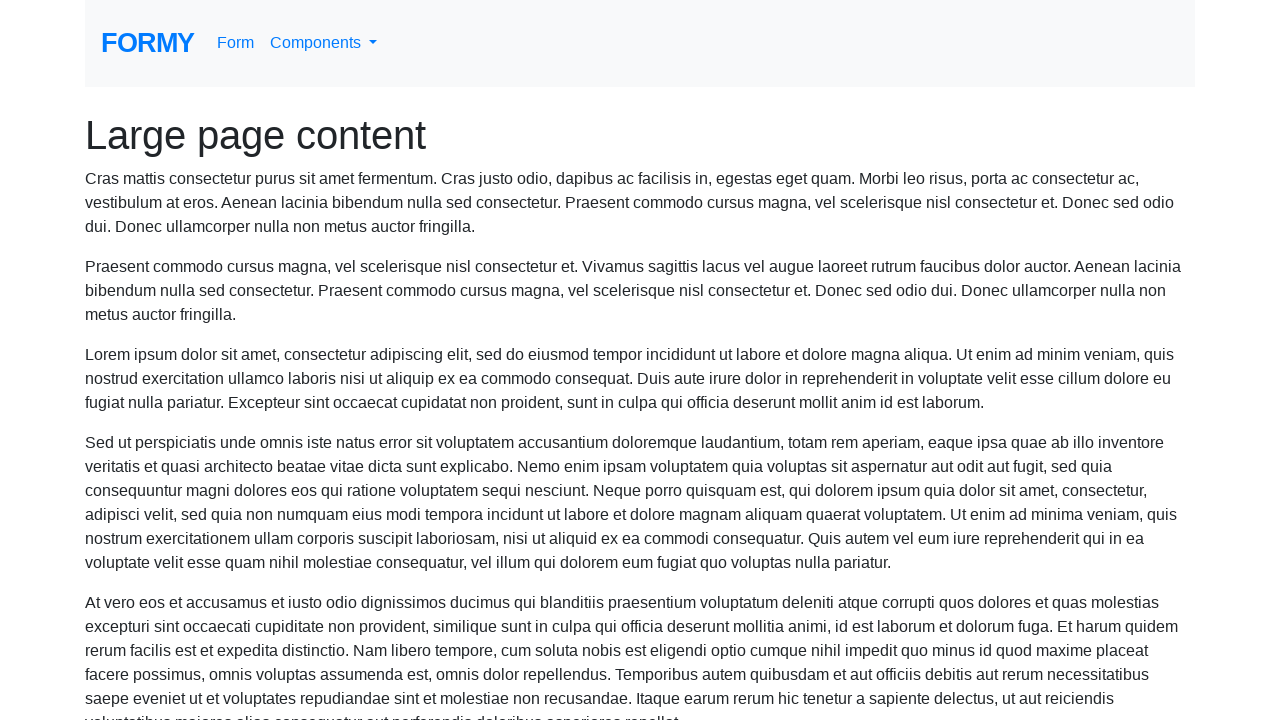

Scrolled to the name input field
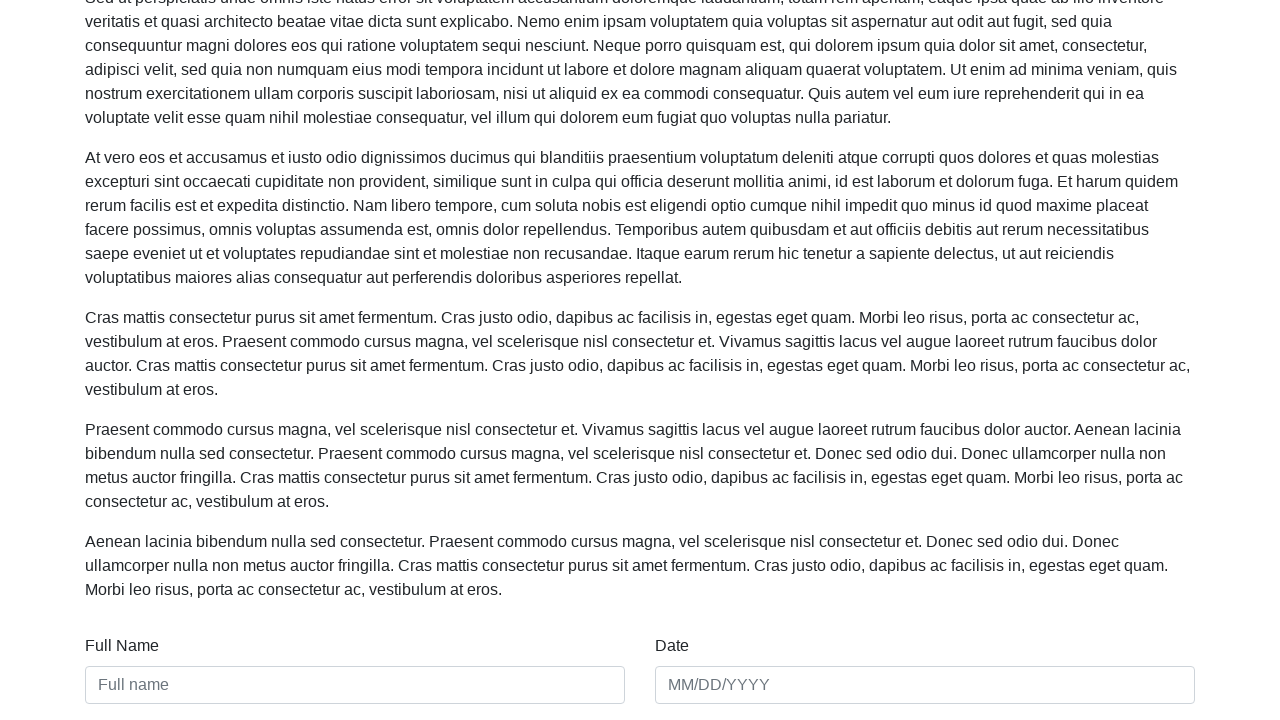

Filled name input with 'TestUser2024' on #name
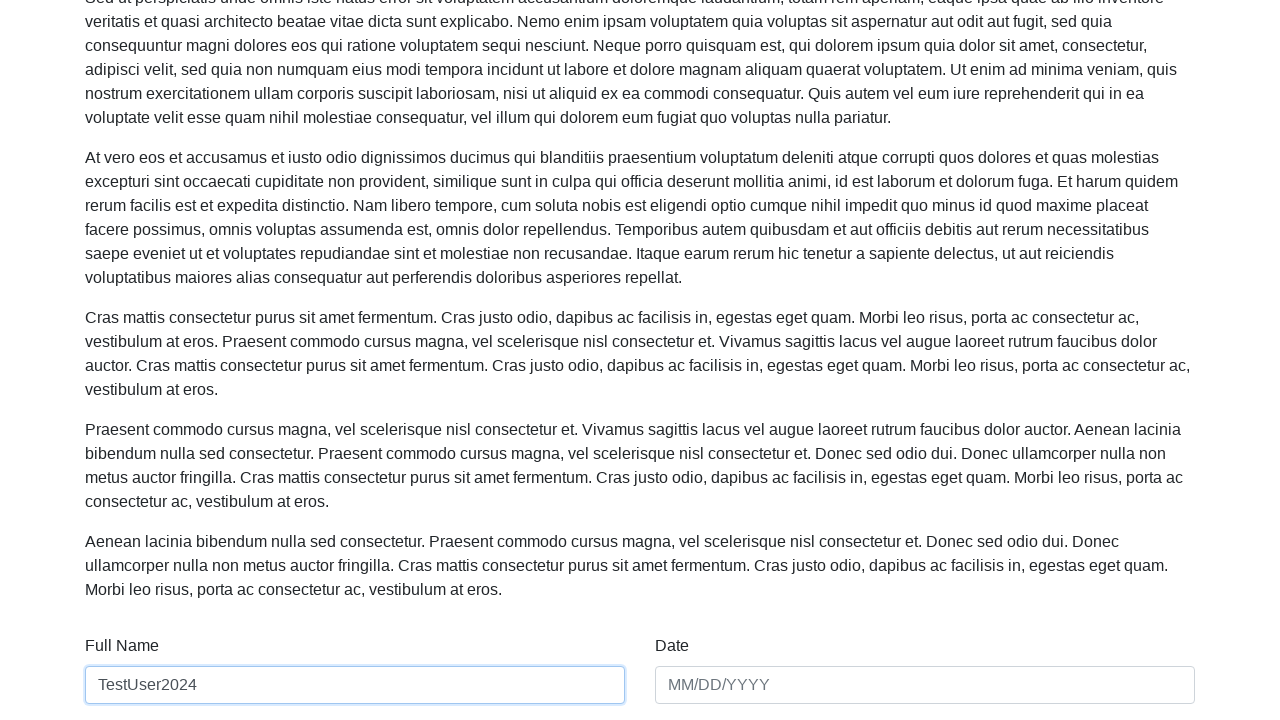

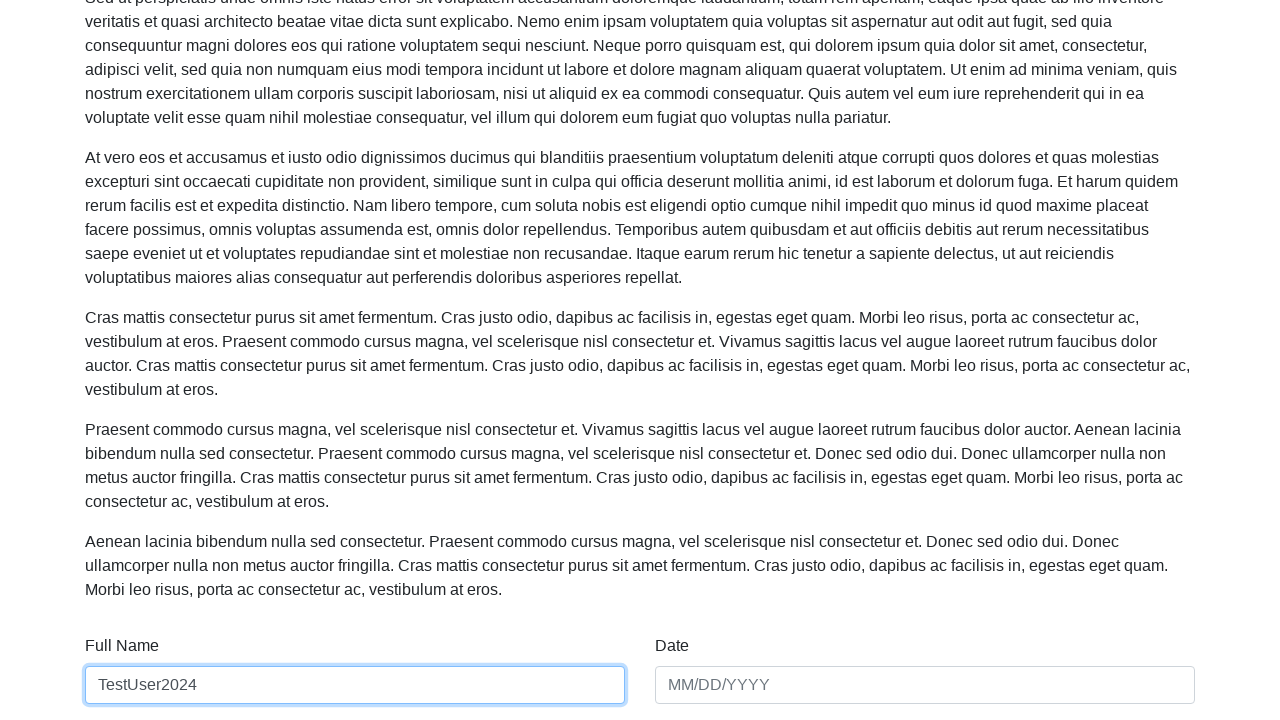